Tests the Python.org search functionality by entering "pycon" in the search box and submitting the search form

Starting URL: http://www.python.org

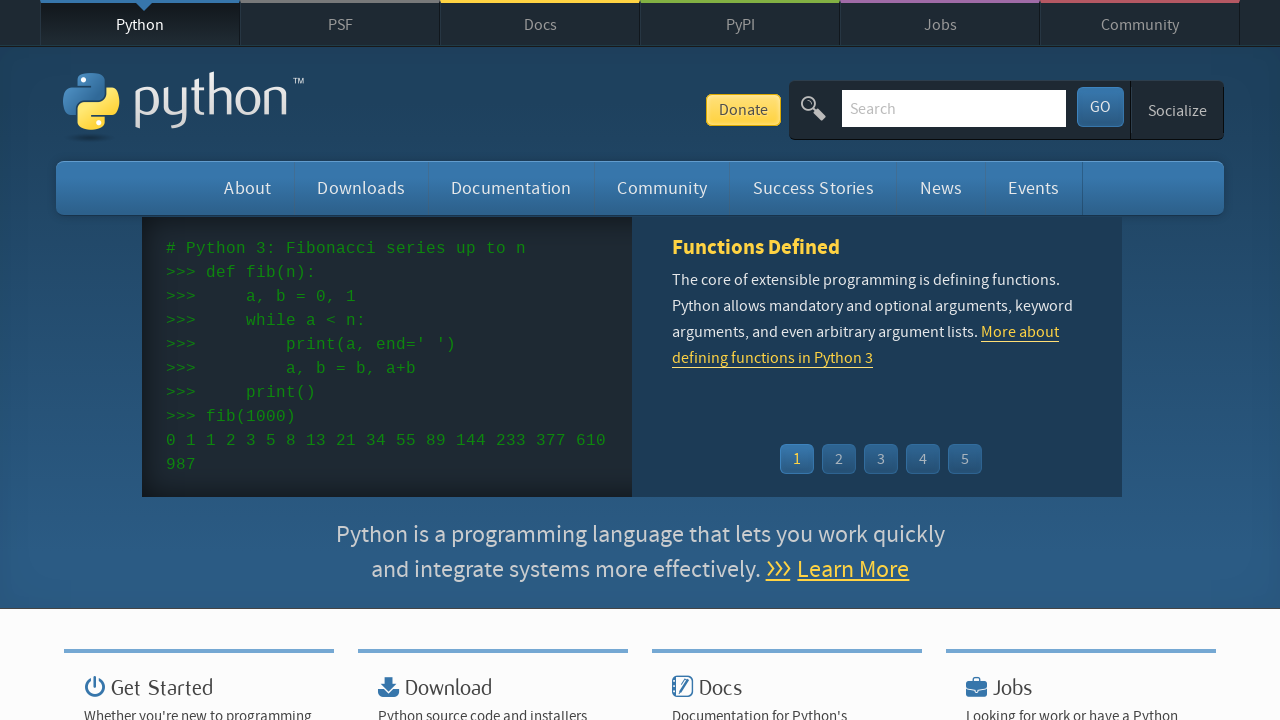

Verified page title contains 'Python'
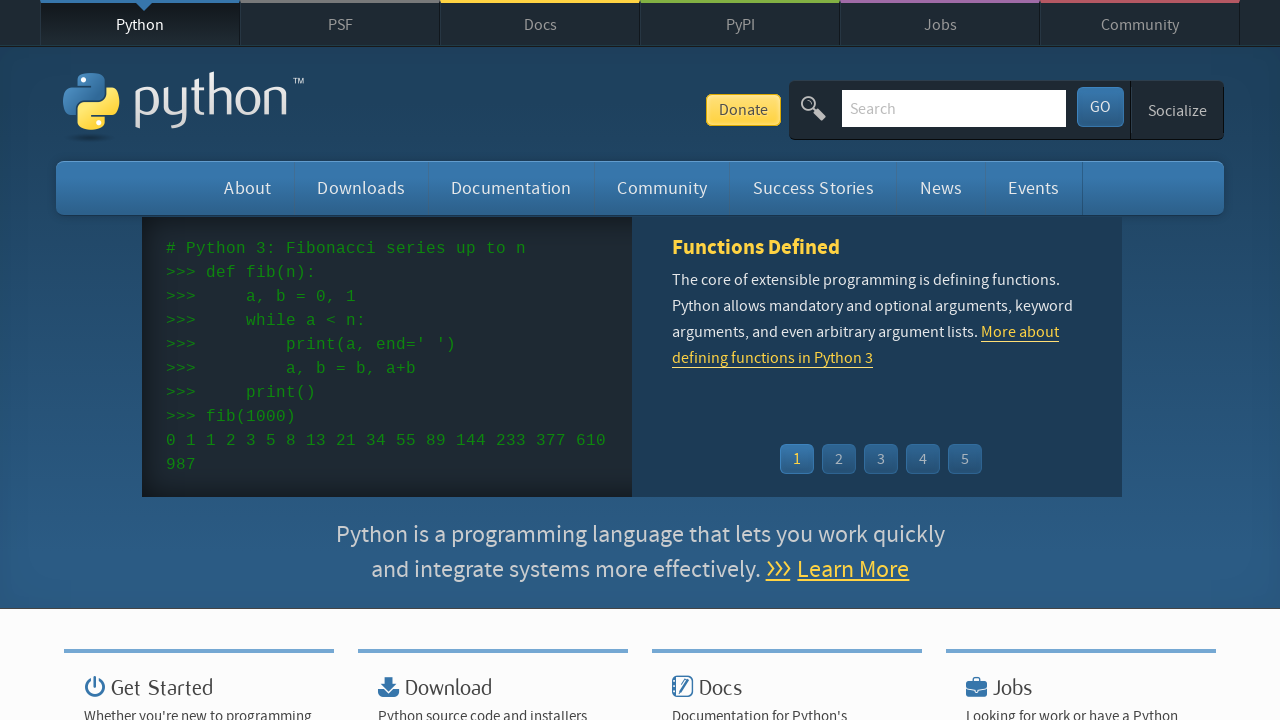

Filled search box with 'pycon' on input[name='q']
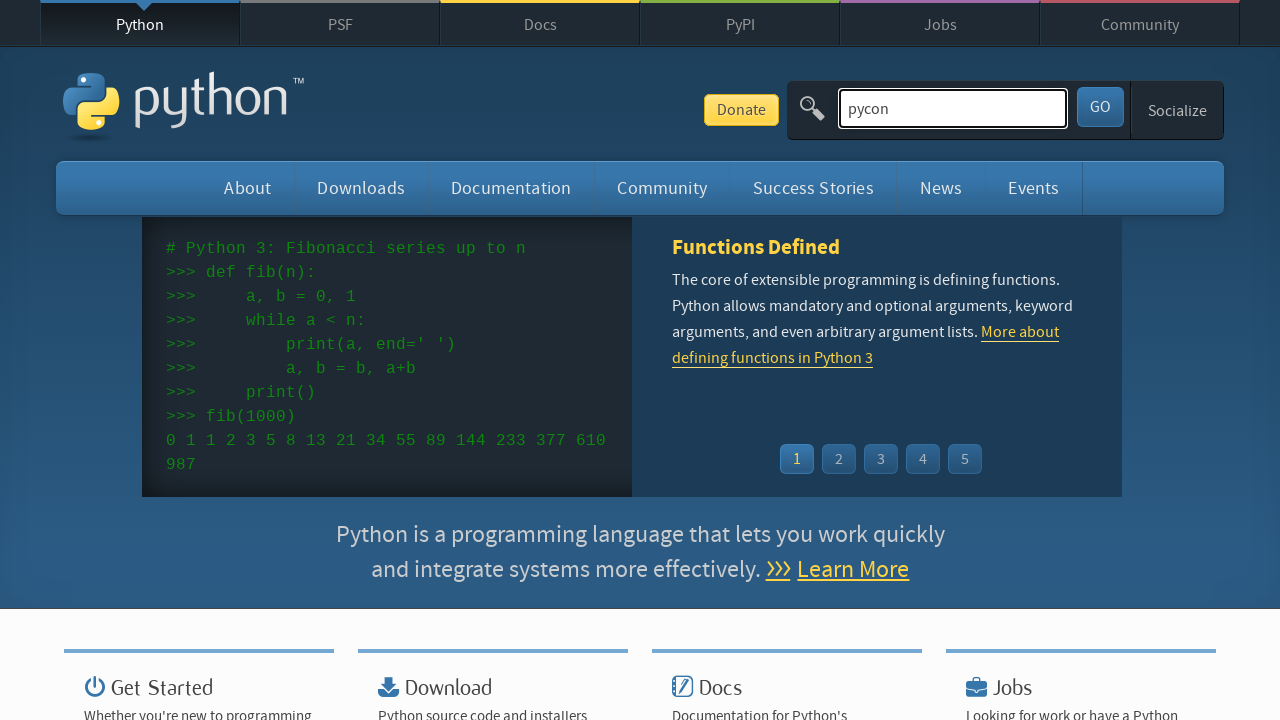

Pressed Enter to submit search form on input[name='q']
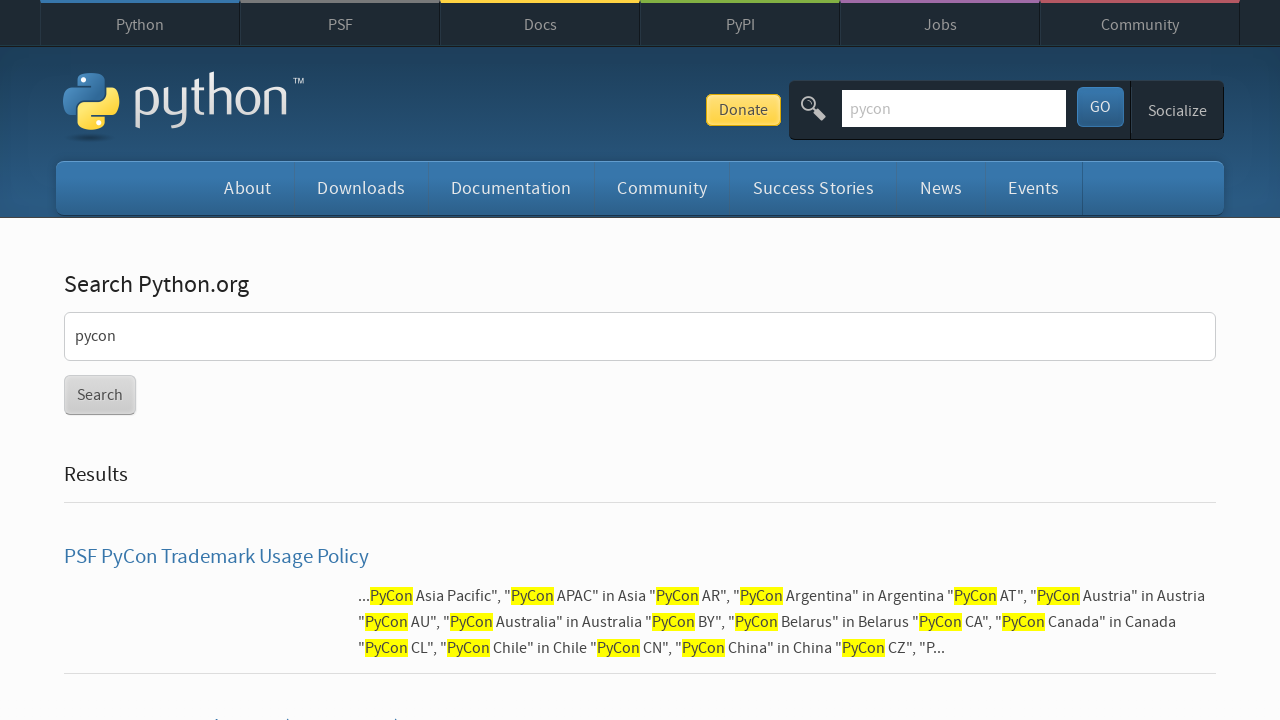

Waited for network idle after search submission
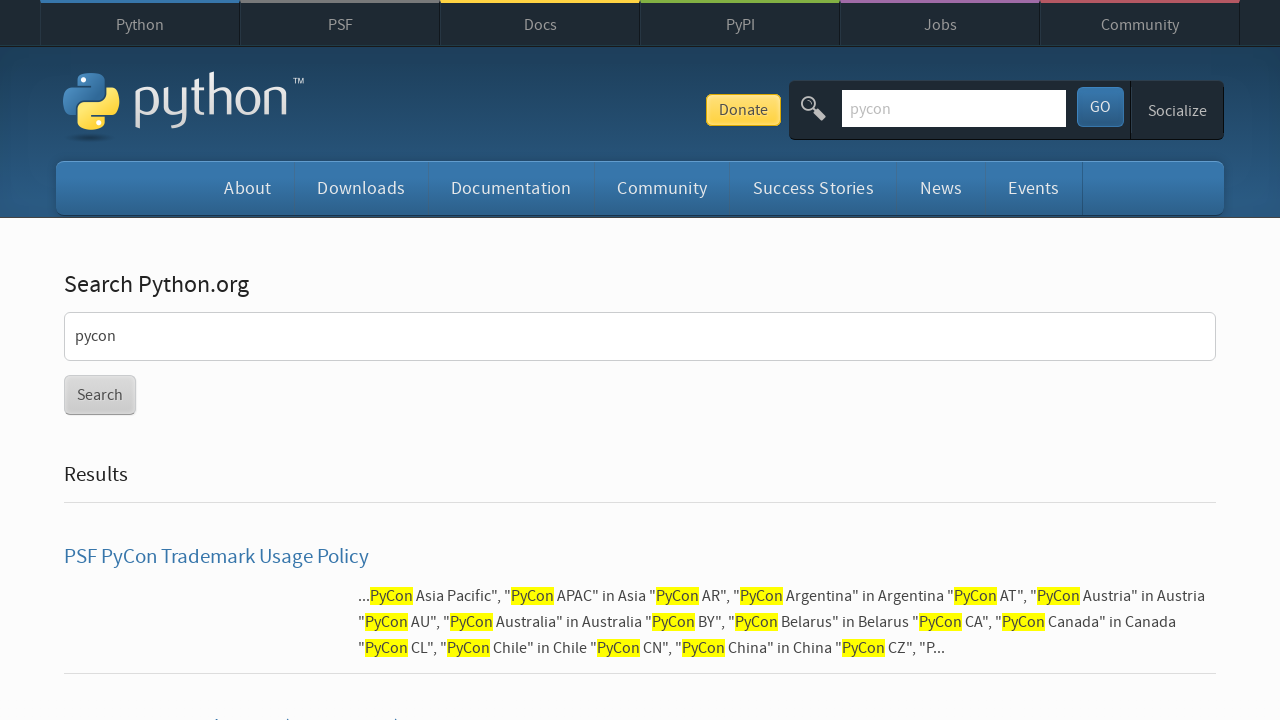

Verified search results do not contain 'No results found' message
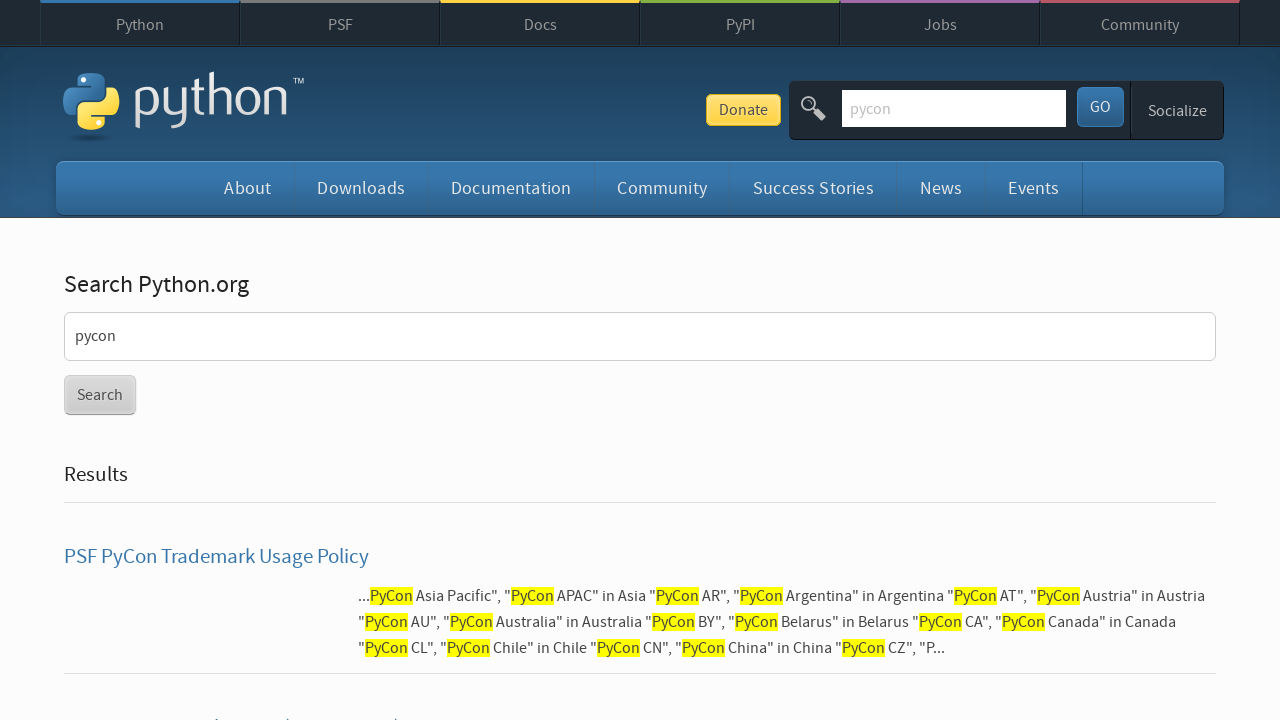

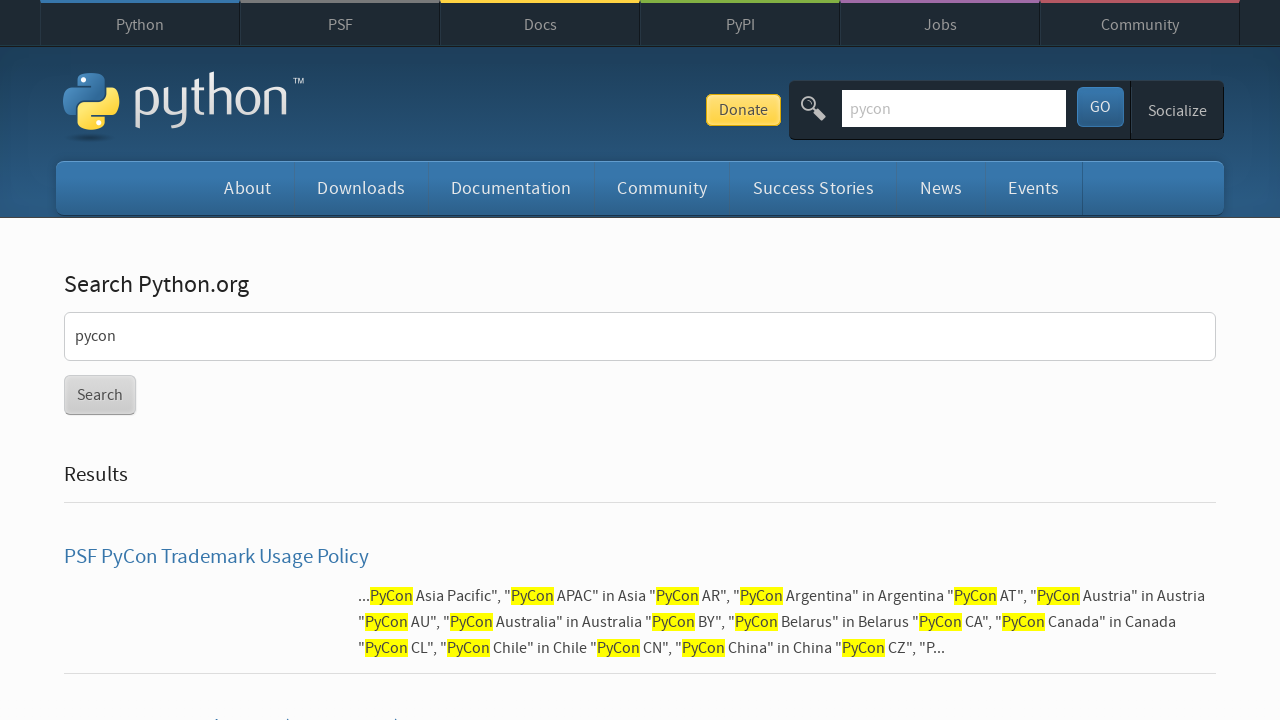